Tests filling text input field by ID and password field by name attribute

Starting URL: https://bonigarcia.dev/selenium-webdriver-java/web-form.html

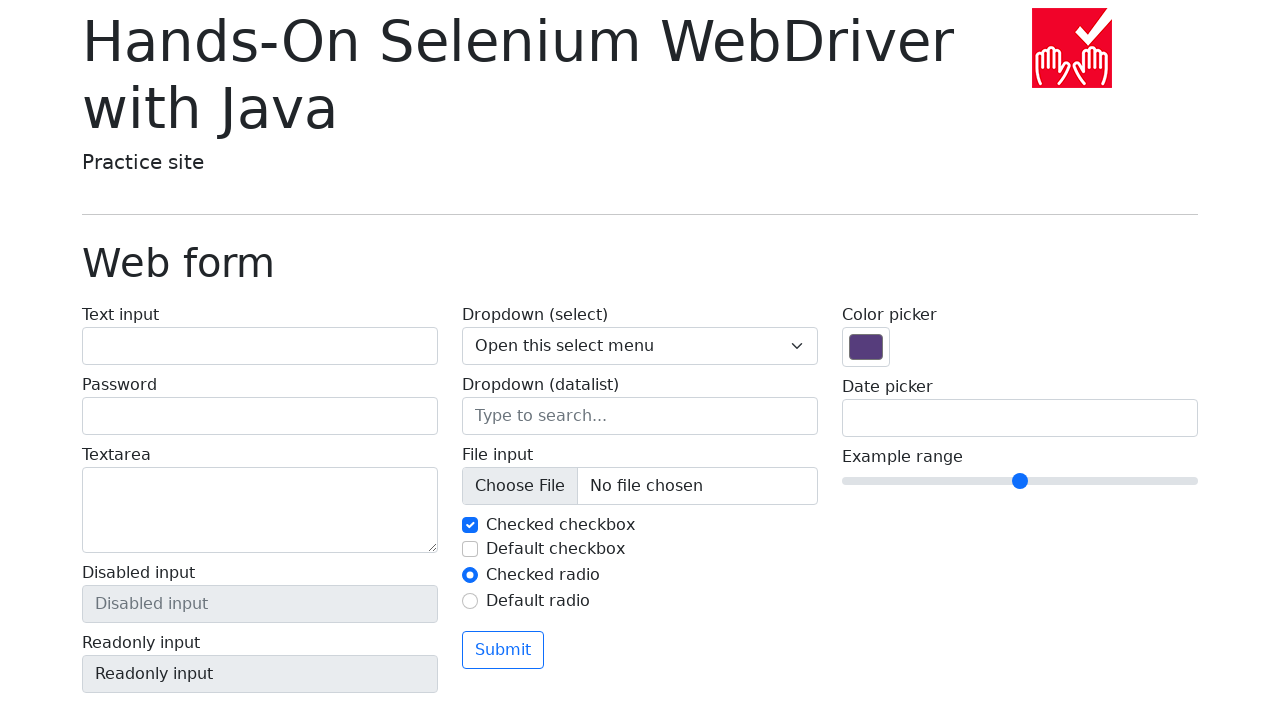

Filled text input field by ID with 'textInputId' on #my-text-id
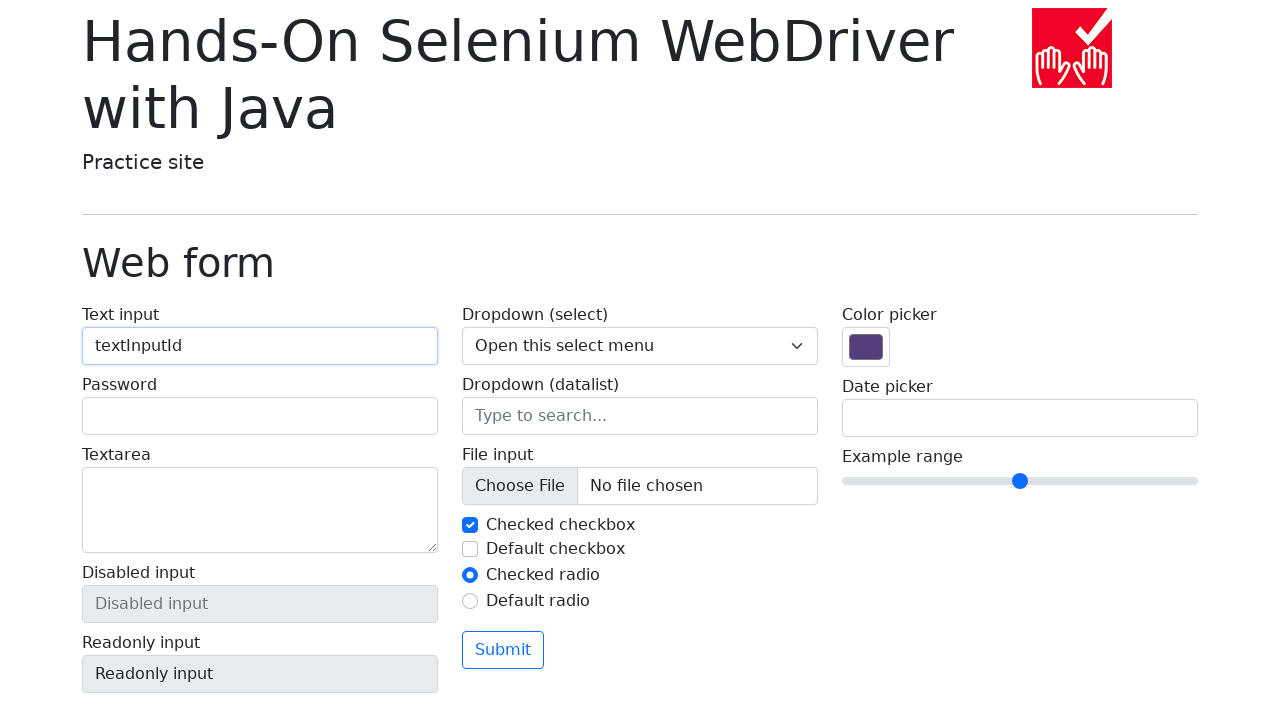

Filled password input field by name attribute with 'textInputPassword' on [name='my-password']
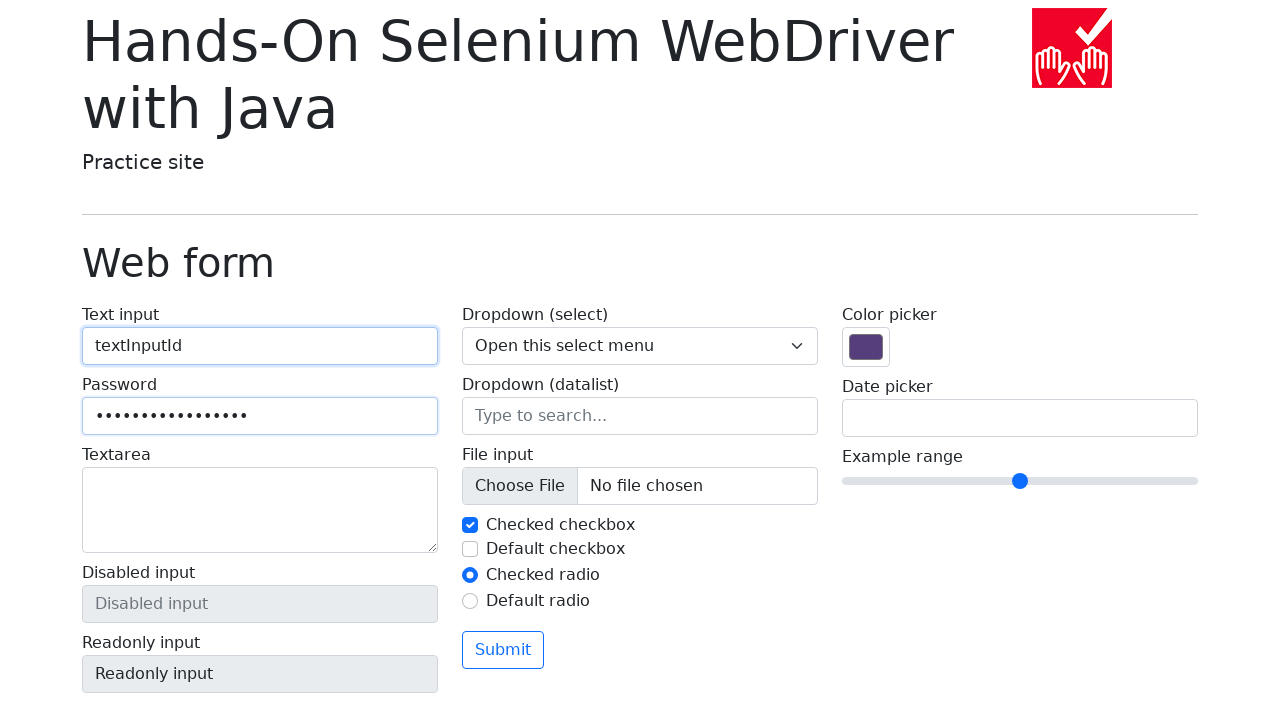

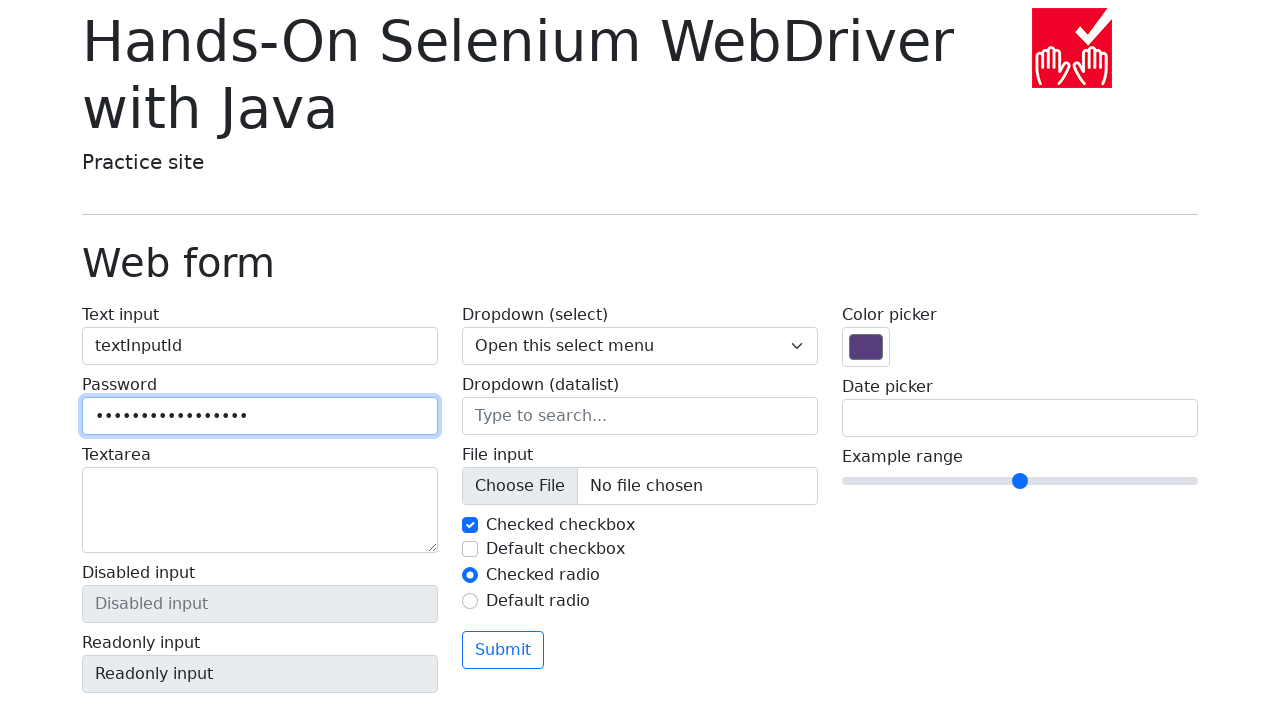